Opens the New Balance Argentina homepage and verifies the page loads correctly by checking the title contains "new balance" and the header element is visible.

Starting URL: https://www.newbalance.com.ar/

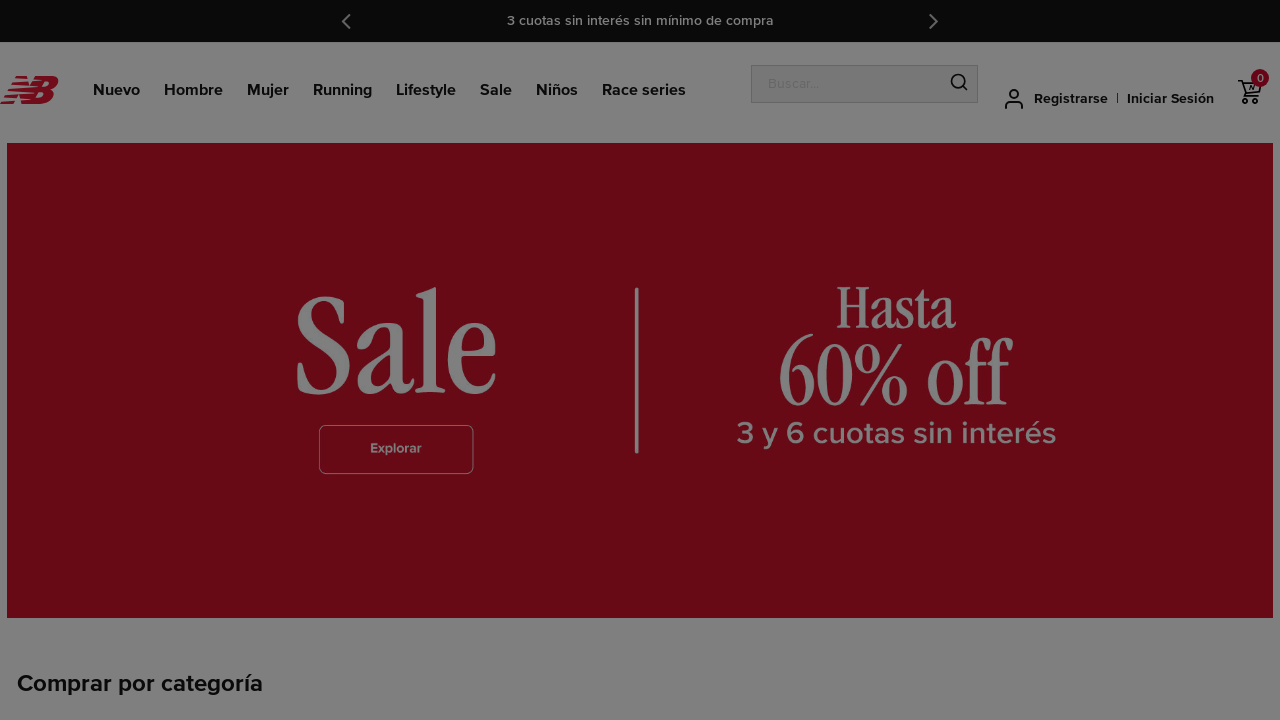

Verified page title contains 'new balance'
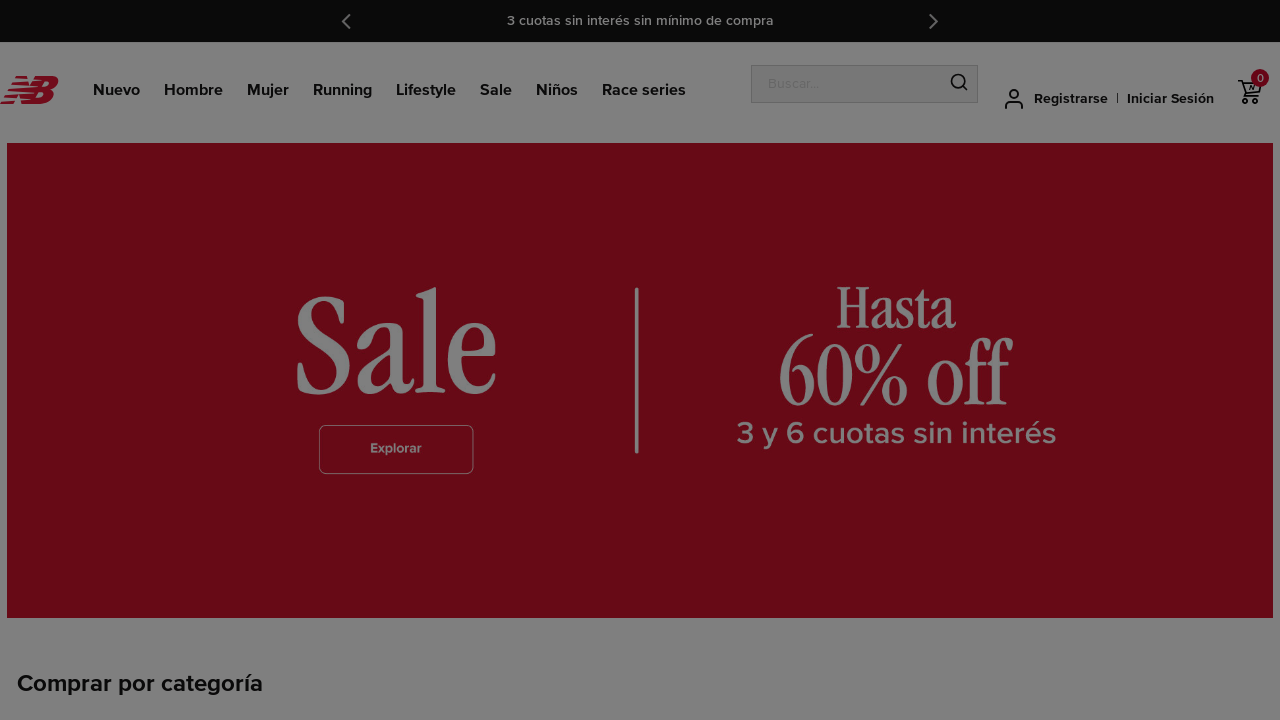

Verified header element is visible
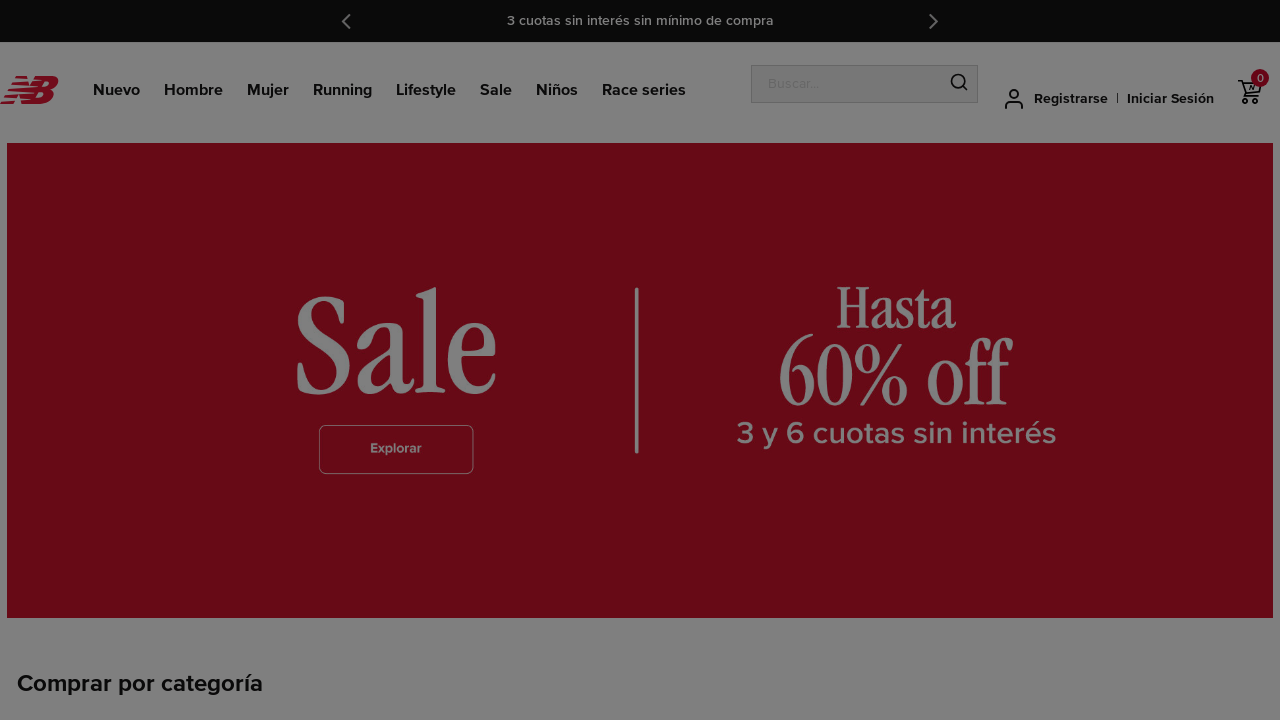

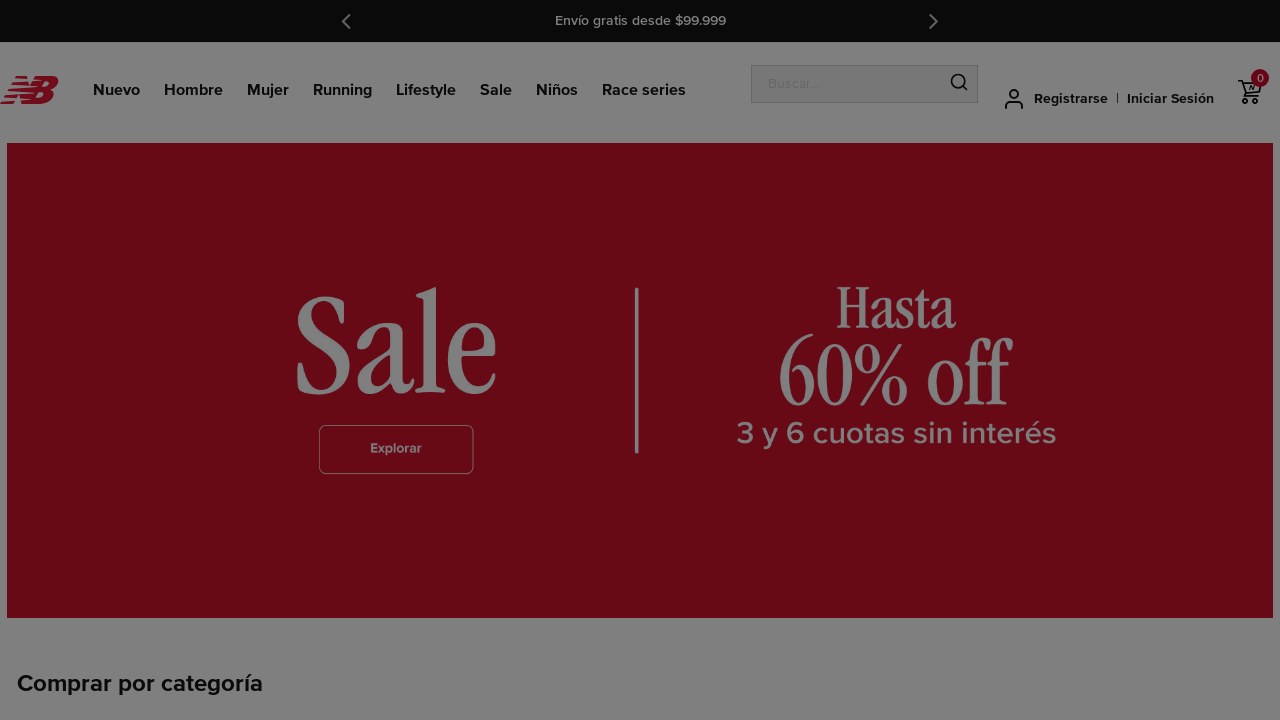